Tests multi-select dropdown functionality by selecting options using index, value, and visible text methods, then deselecting all options on a practice HTML page.

Starting URL: https://www.hyrtutorials.com/p/html-dropdown-elements-practice.html

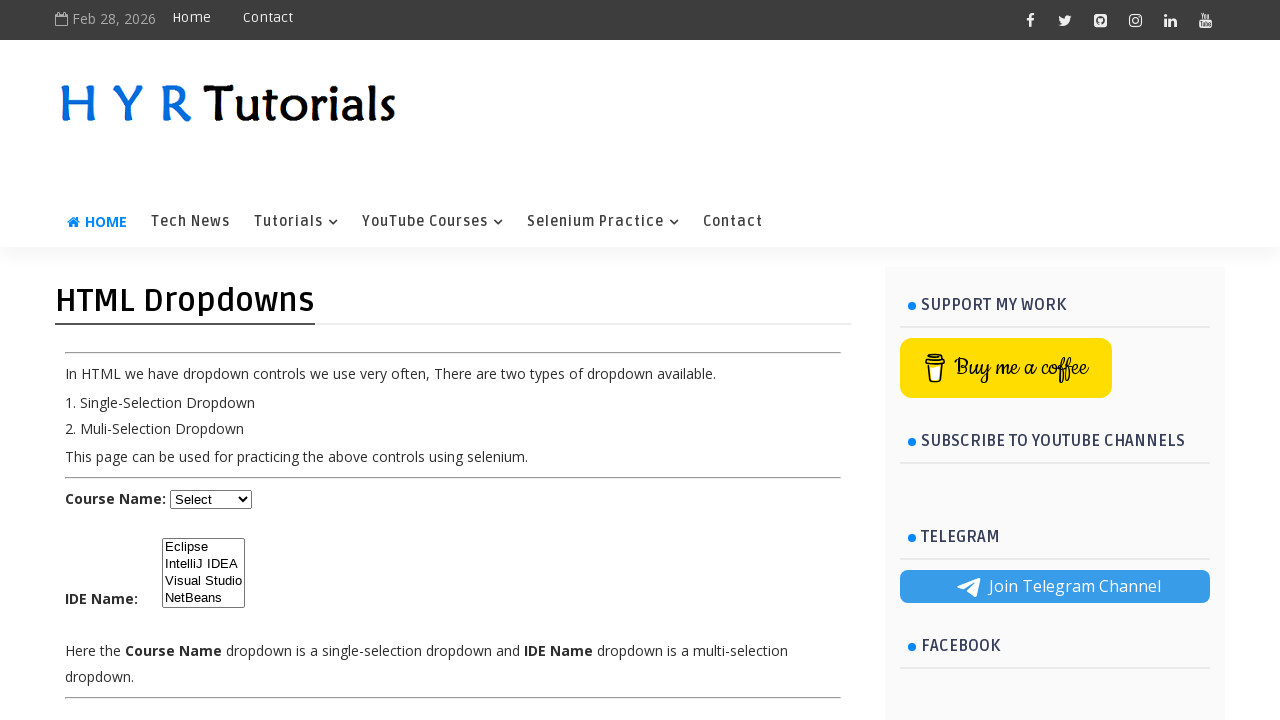

Scrolled down the page by 500 pixels
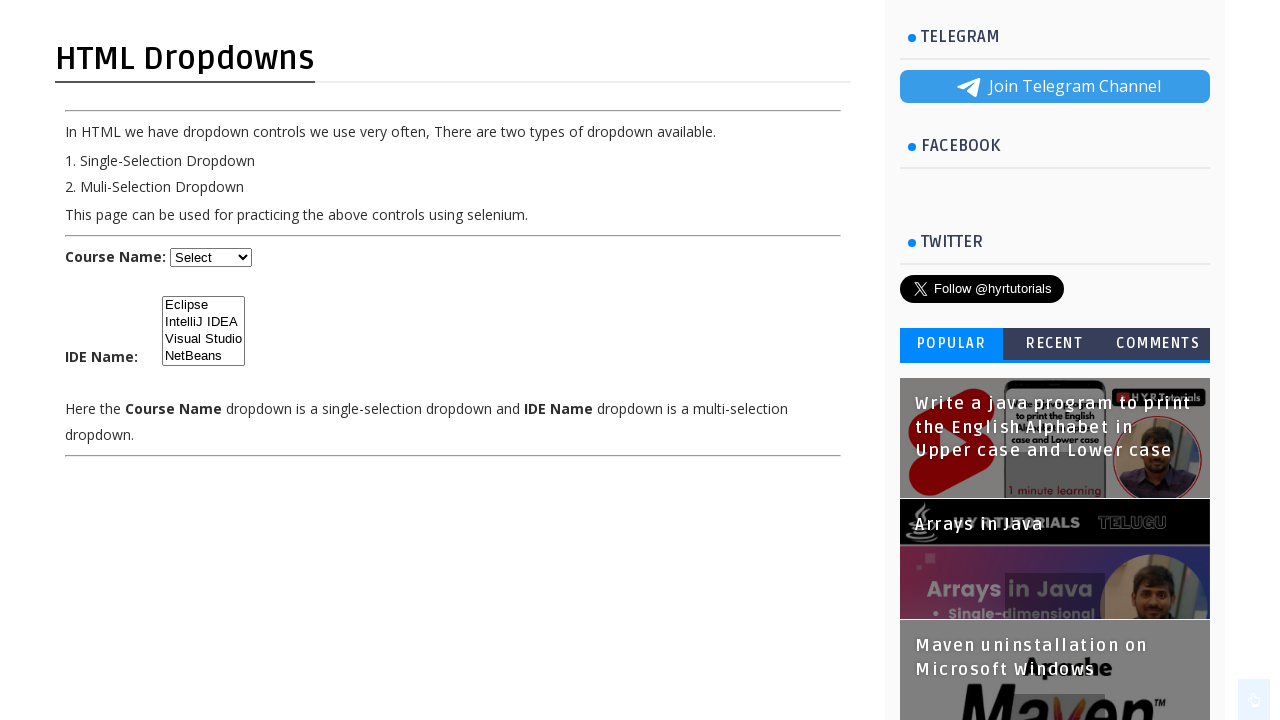

Multi-select dropdown #ide became visible
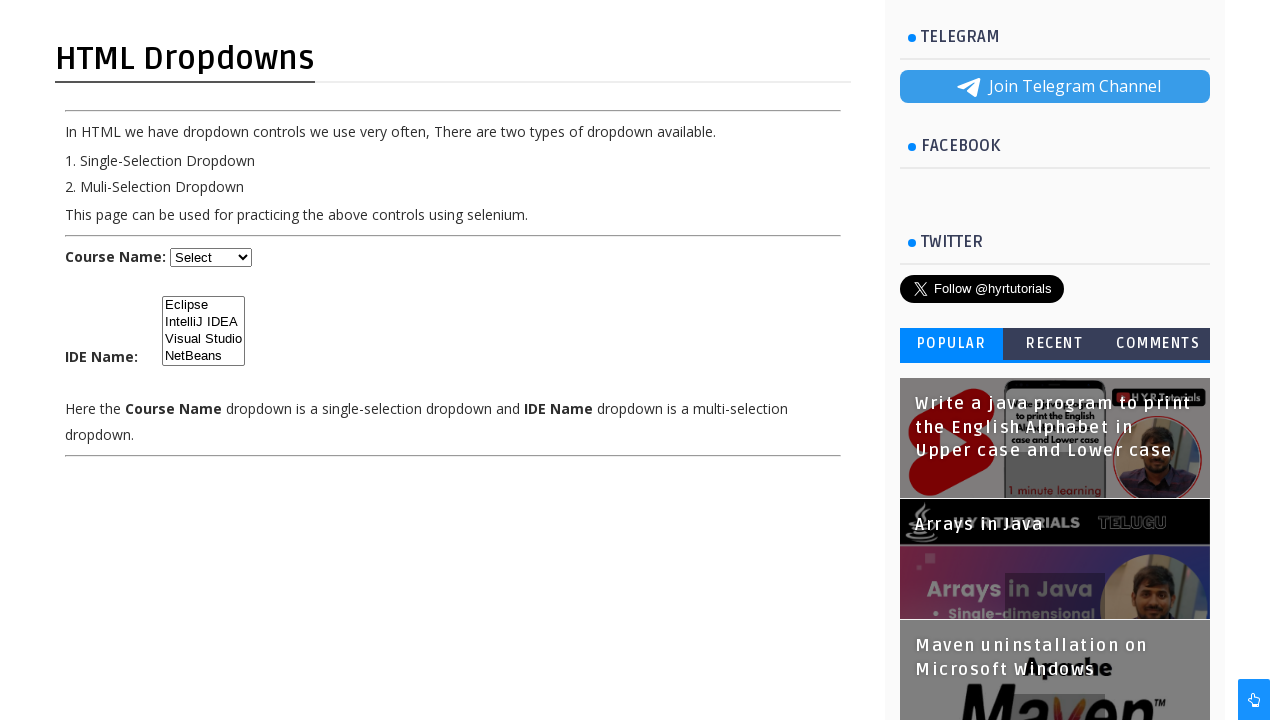

Selected first option in dropdown by index 0 on #ide
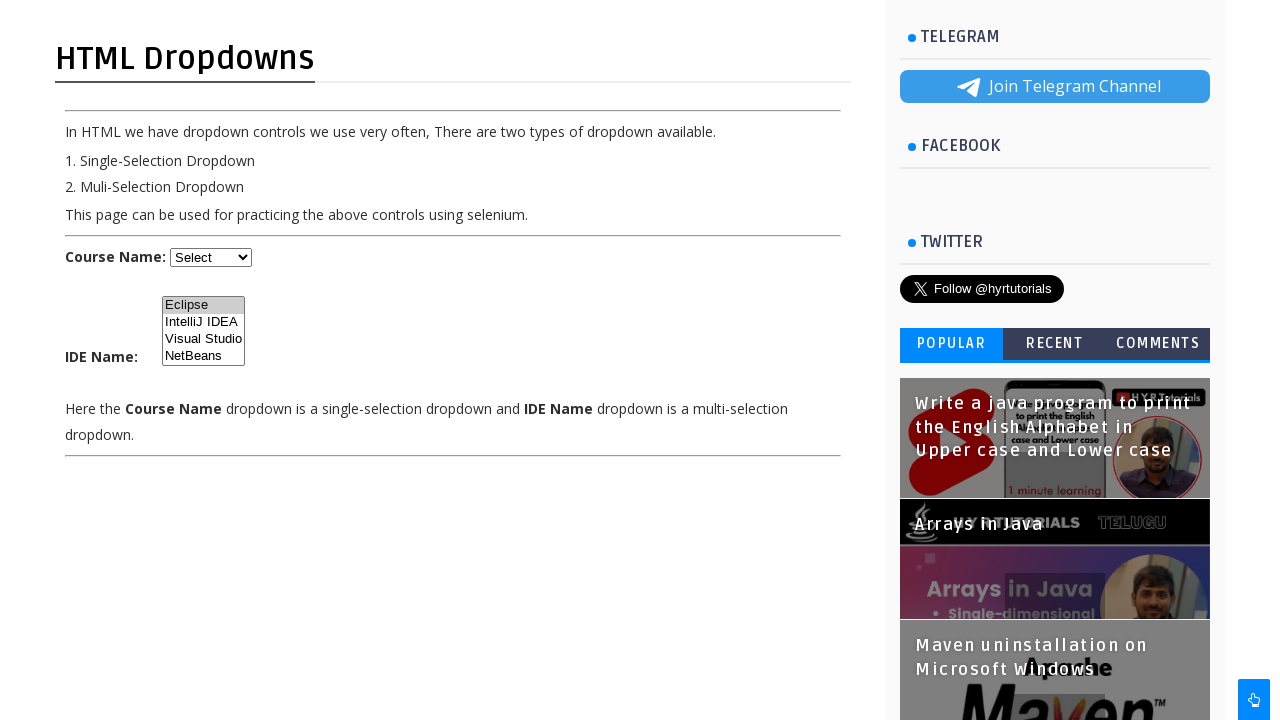

Selected NetBeans option by value 'nb' on #ide
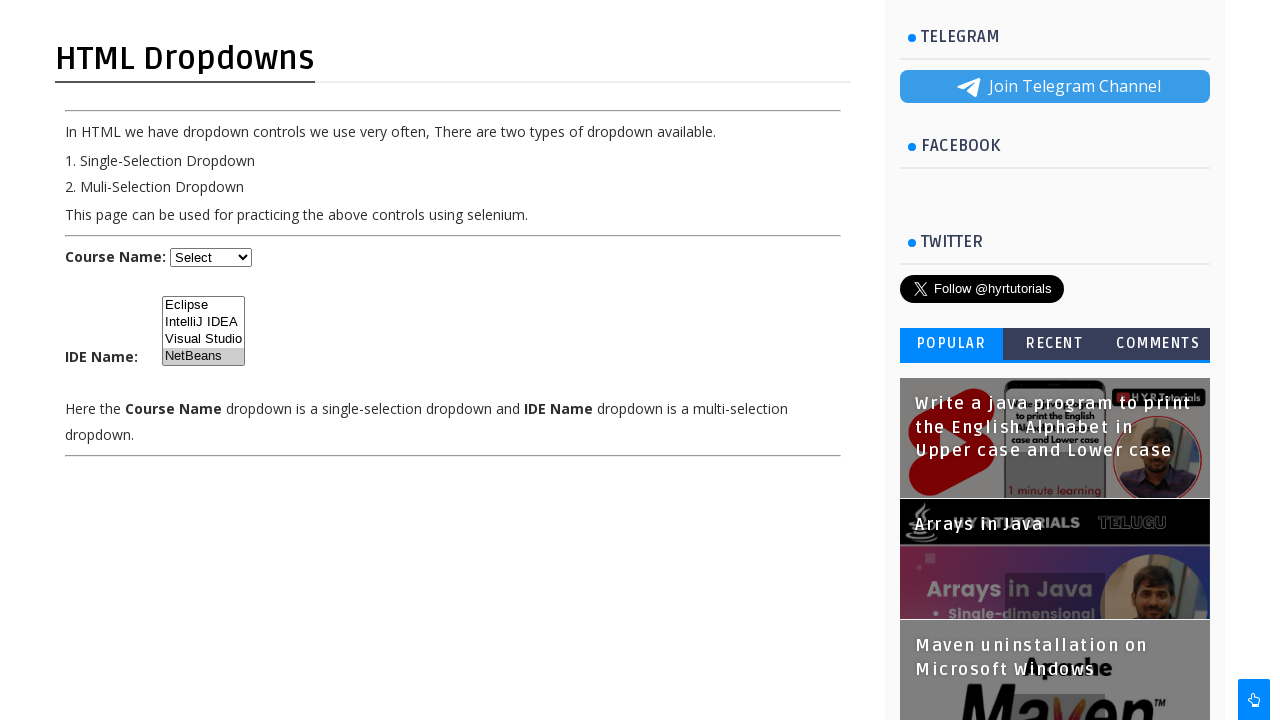

Selected Visual Studio option by visible text on #ide
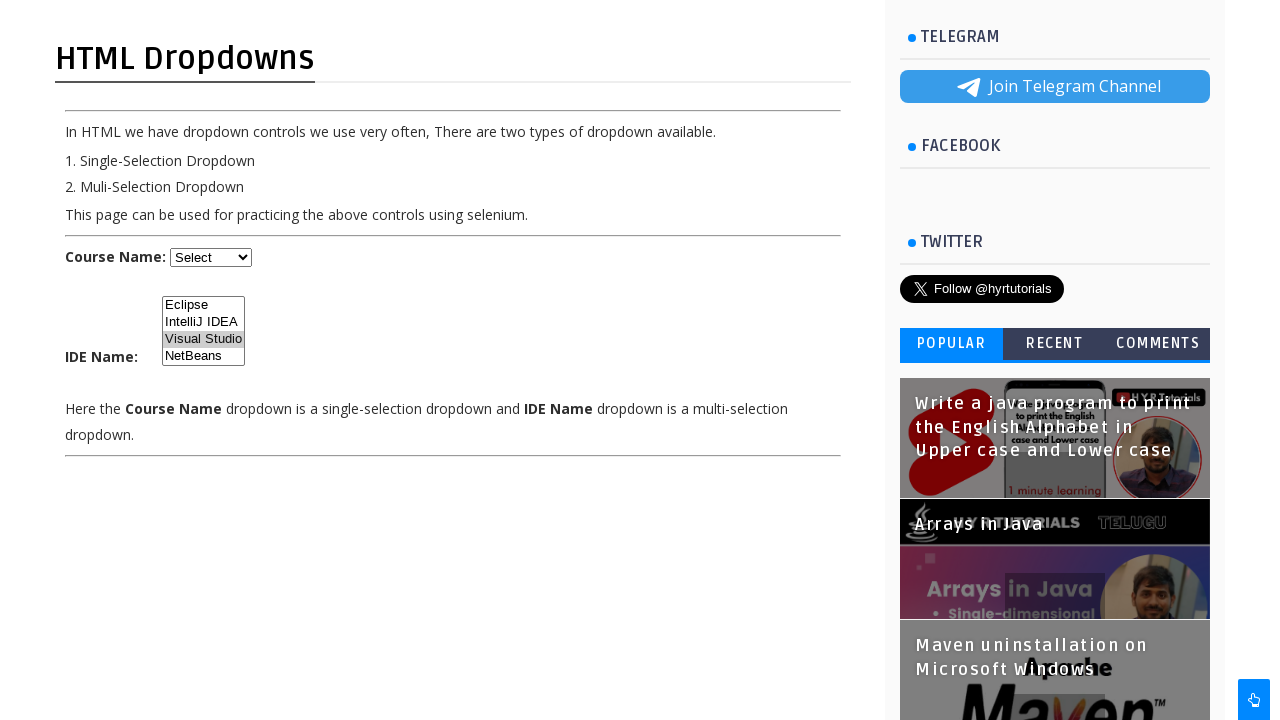

Deselected all options in the multi-select dropdown
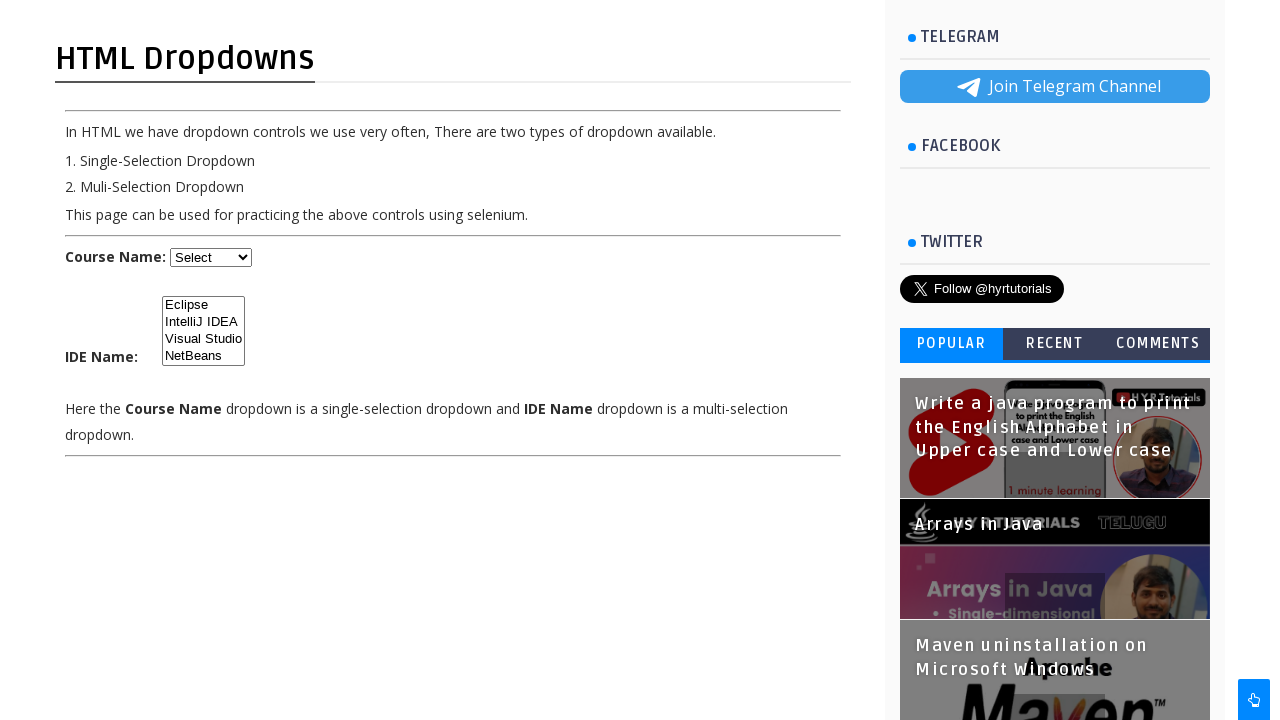

Verified dropdown options are available
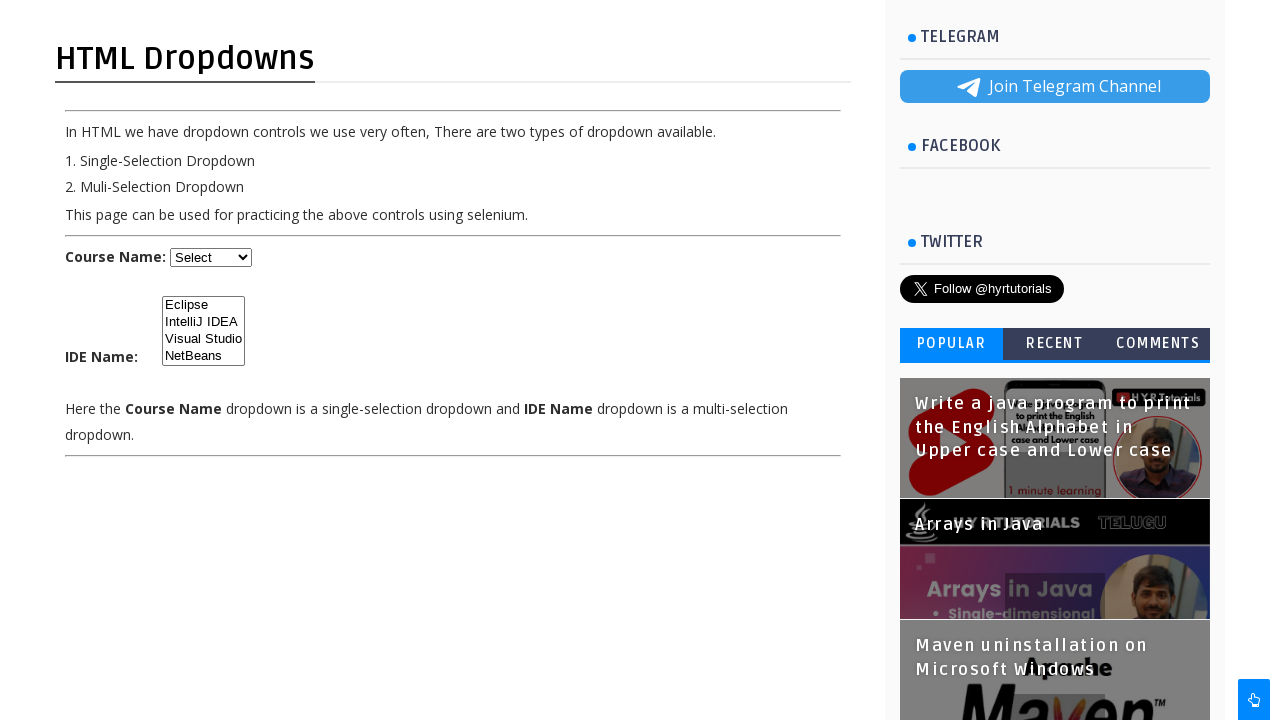

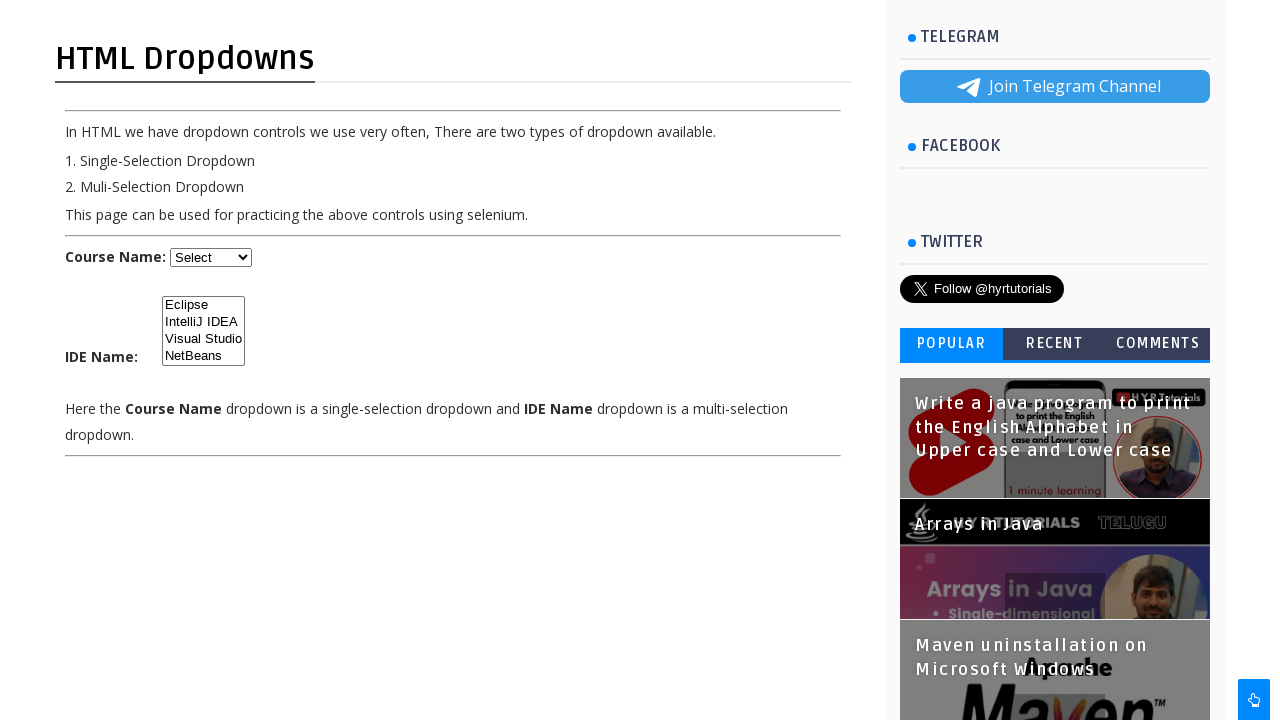